Tests getting the page title using JavaScript executor on the Codefish website

Starting URL: https://codefish.io/

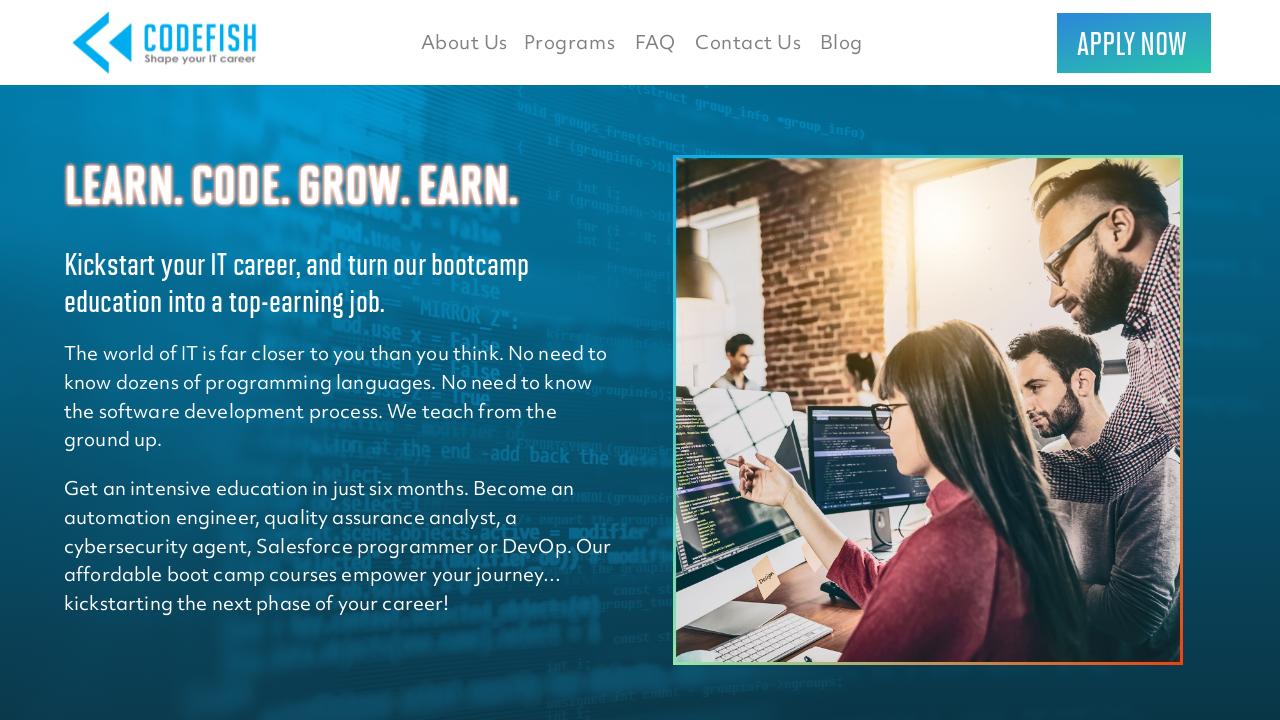

Waited for page to reach domcontentloaded state on Codefish website
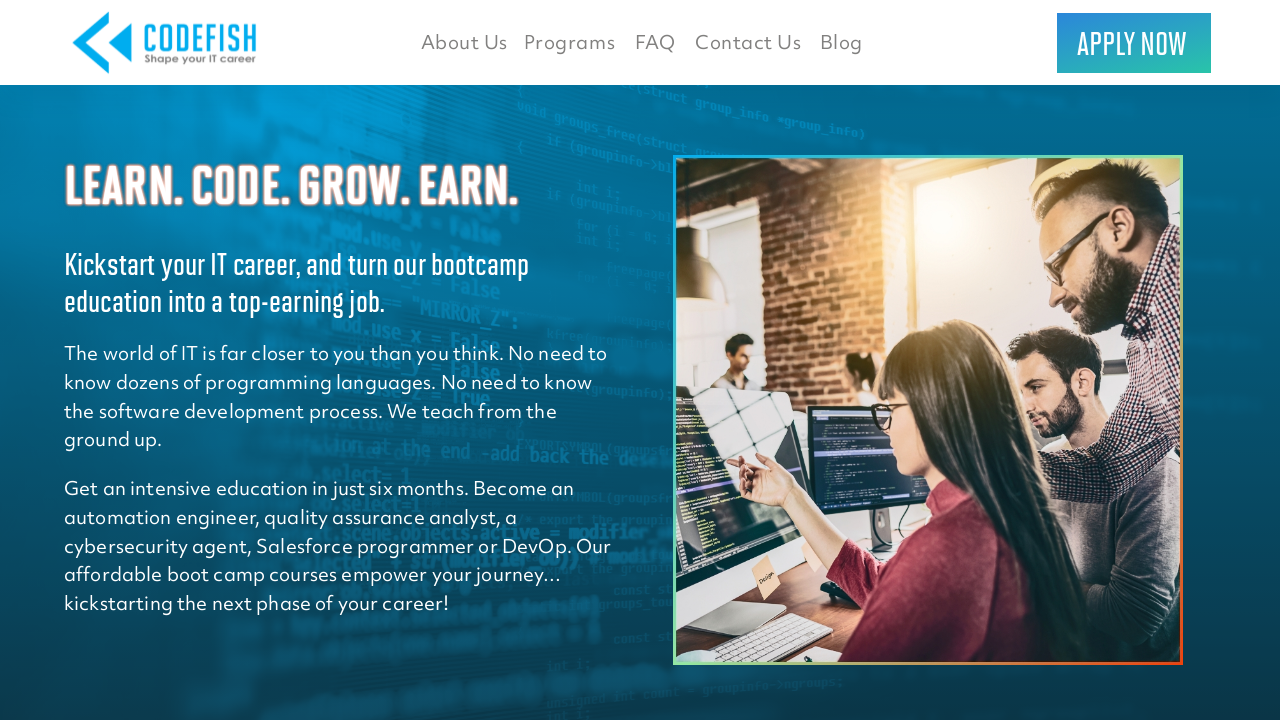

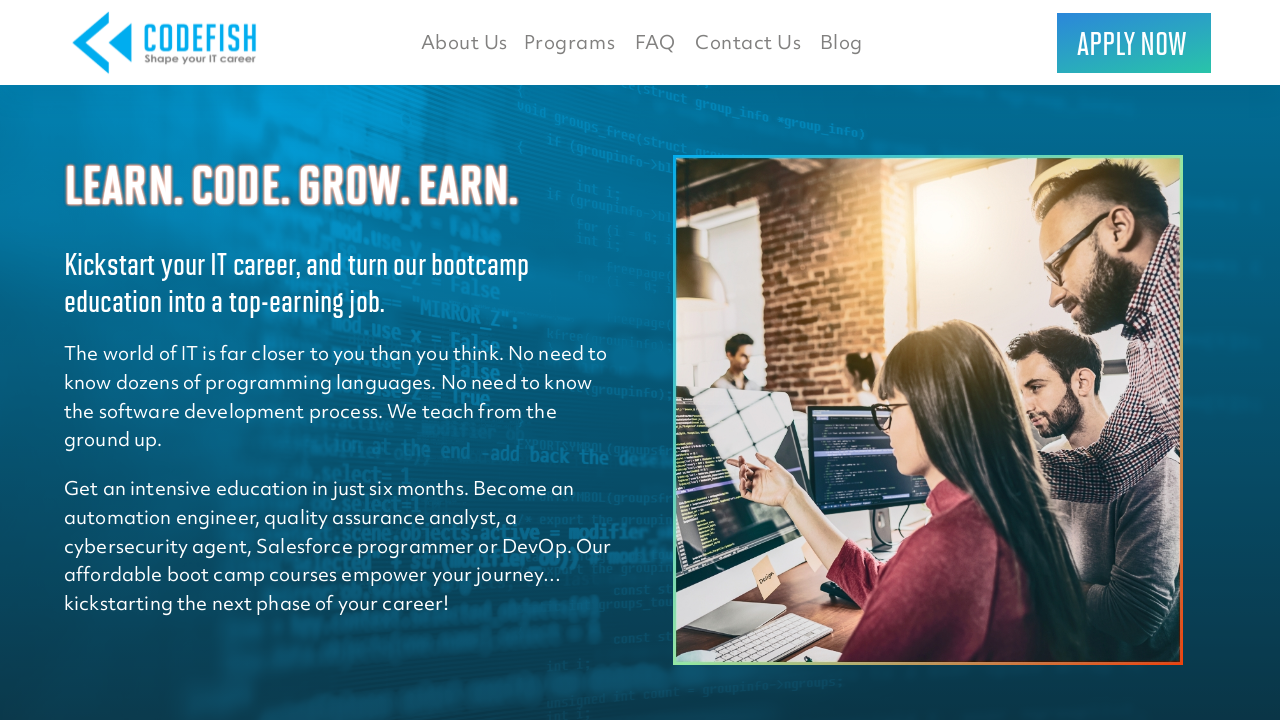